Tests different types of JavaScript alerts on demoqa.com including simple alerts, timed alerts, confirm dialogs, and prompt dialogs with accept, dismiss, and text input actions.

Starting URL: https://demoqa.com/alerts

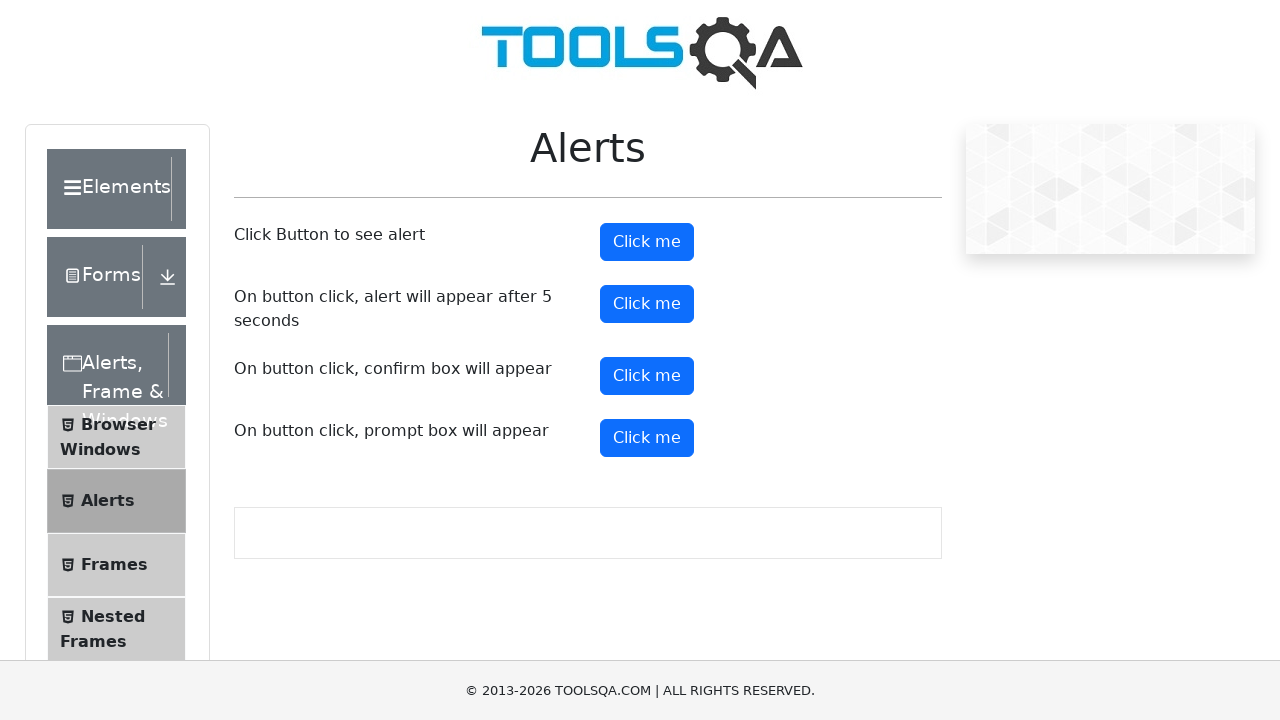

Clicked button to trigger simple alert at (647, 242) on #alertButton
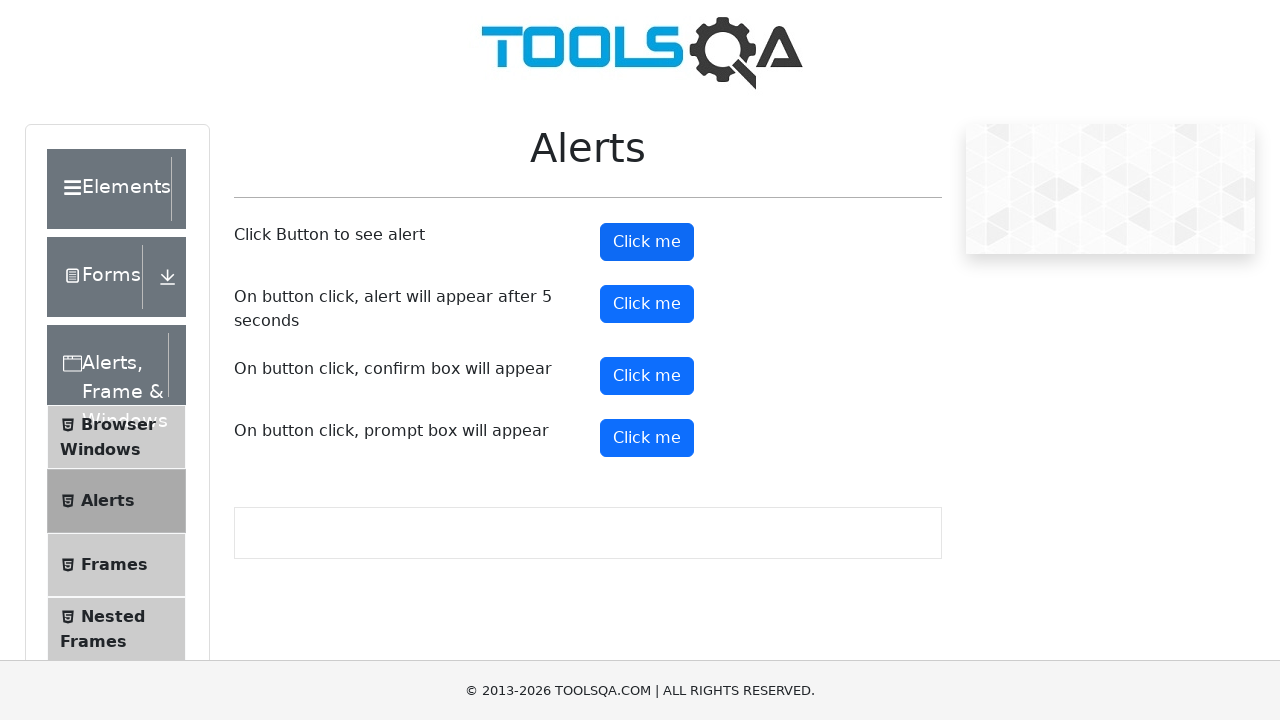

Set up dialog handler to accept simple alert
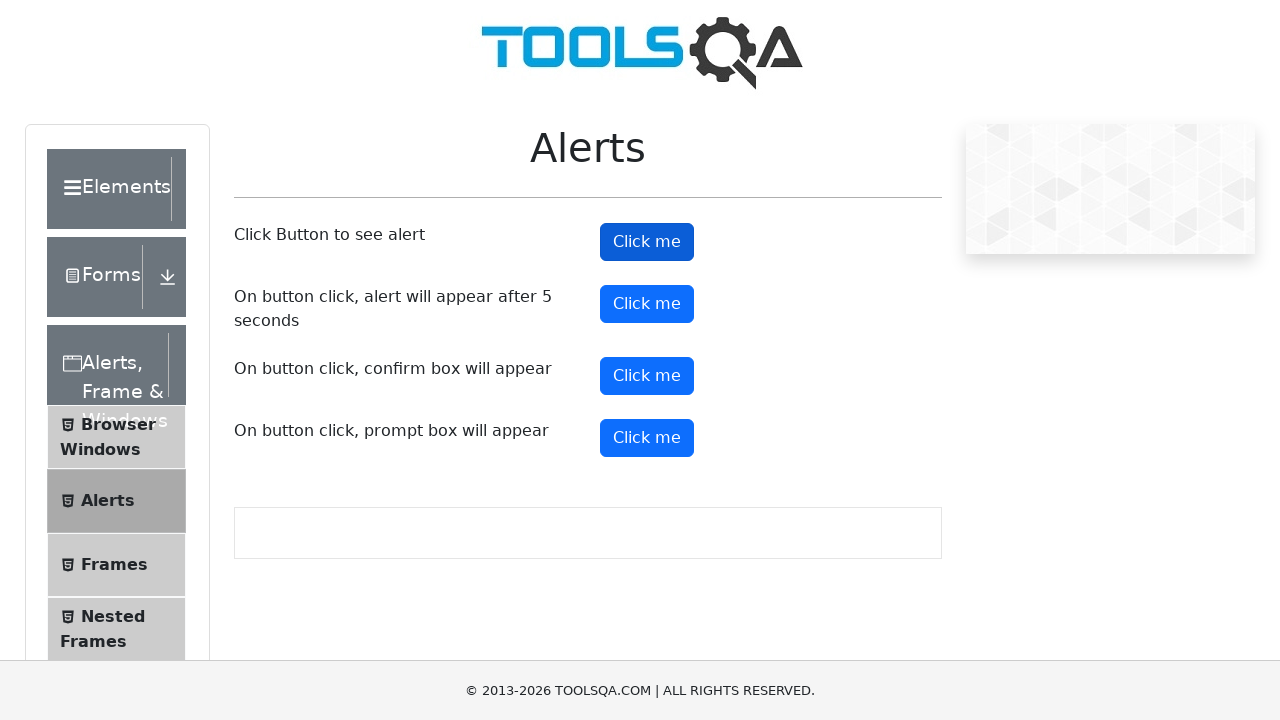

Waited 1 second for simple alert to be handled
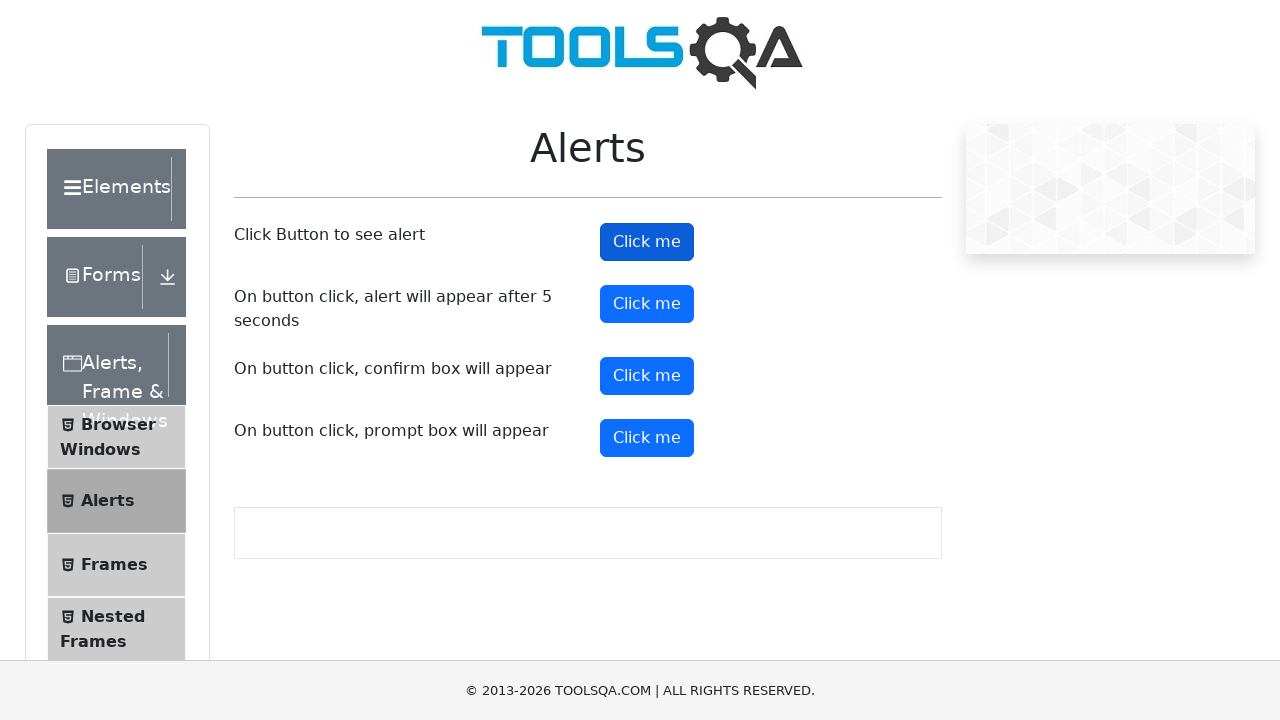

Clicked button to trigger timed alert at (647, 304) on #timerAlertButton
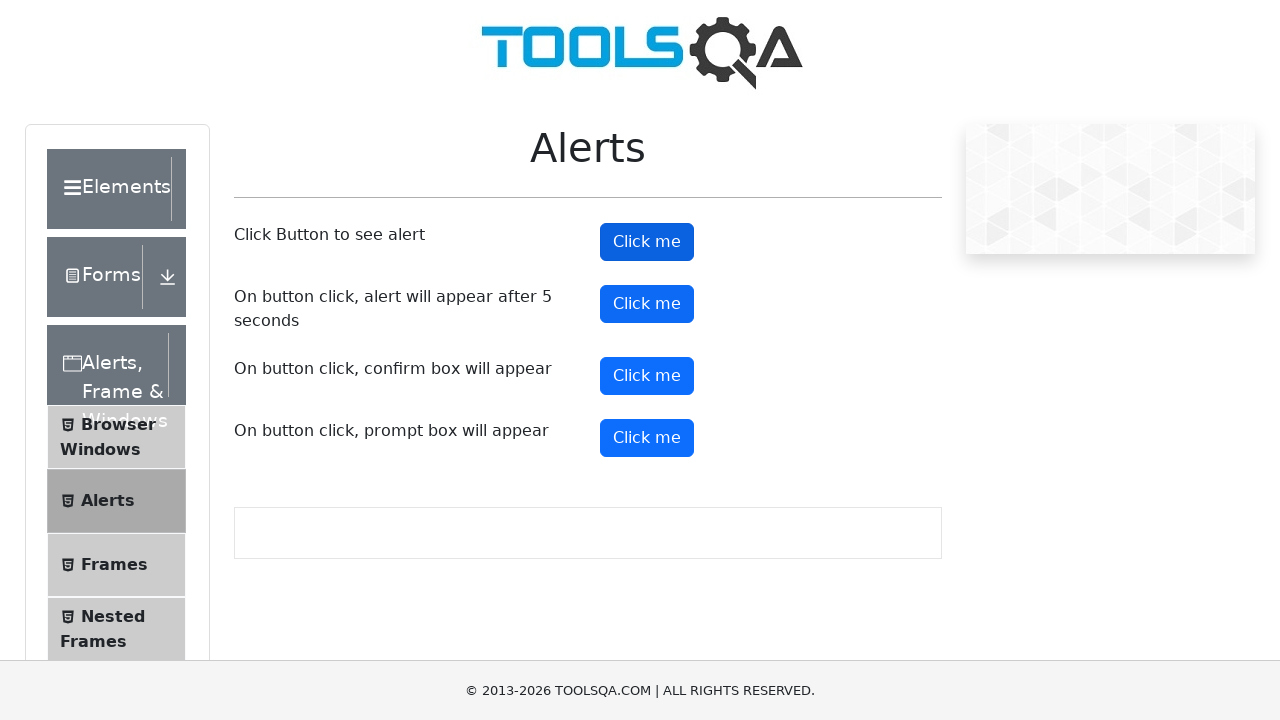

Waited 6 seconds for timed alert to appear and be handled
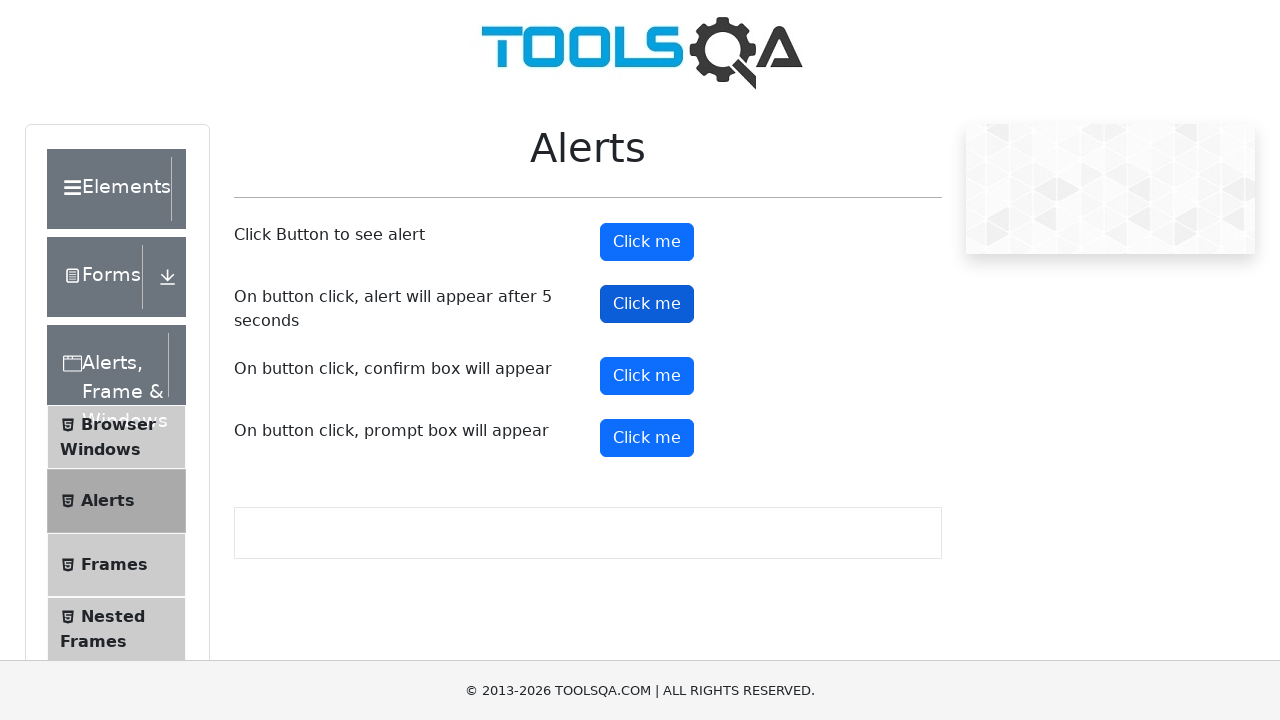

Set up dialog handler to dismiss confirm dialog
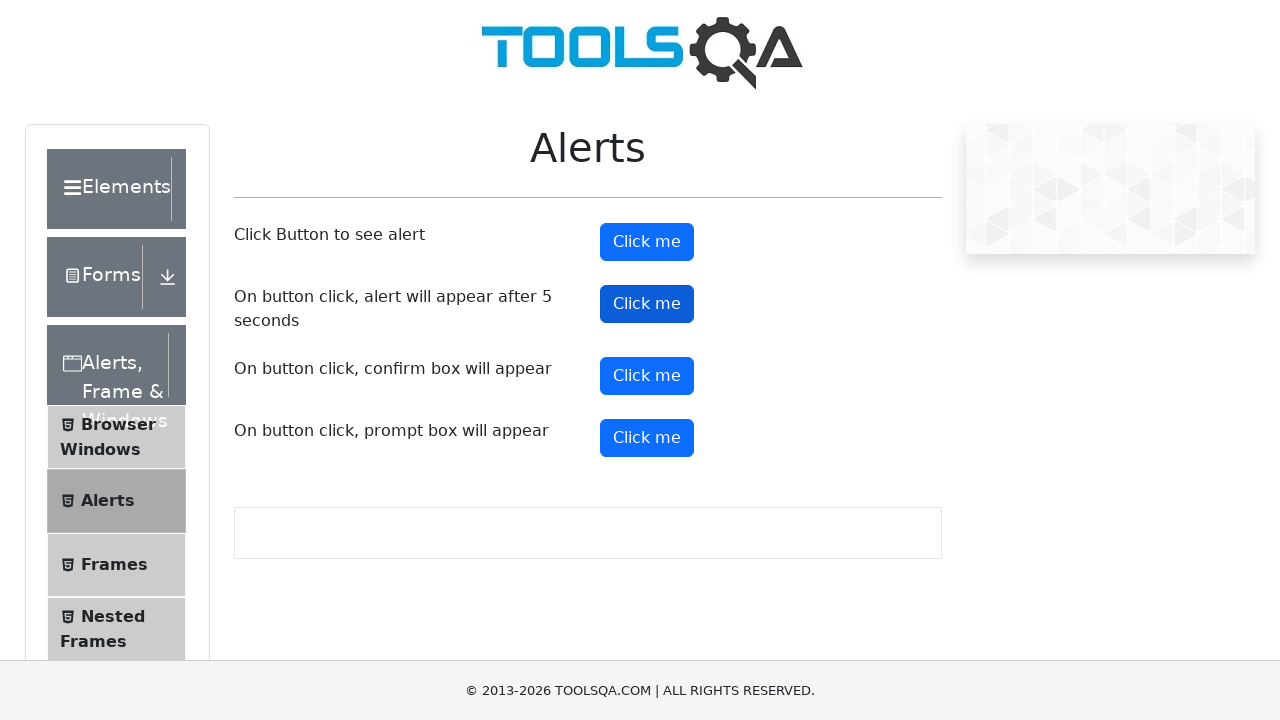

Clicked button to trigger confirm dialog at (647, 376) on #confirmButton
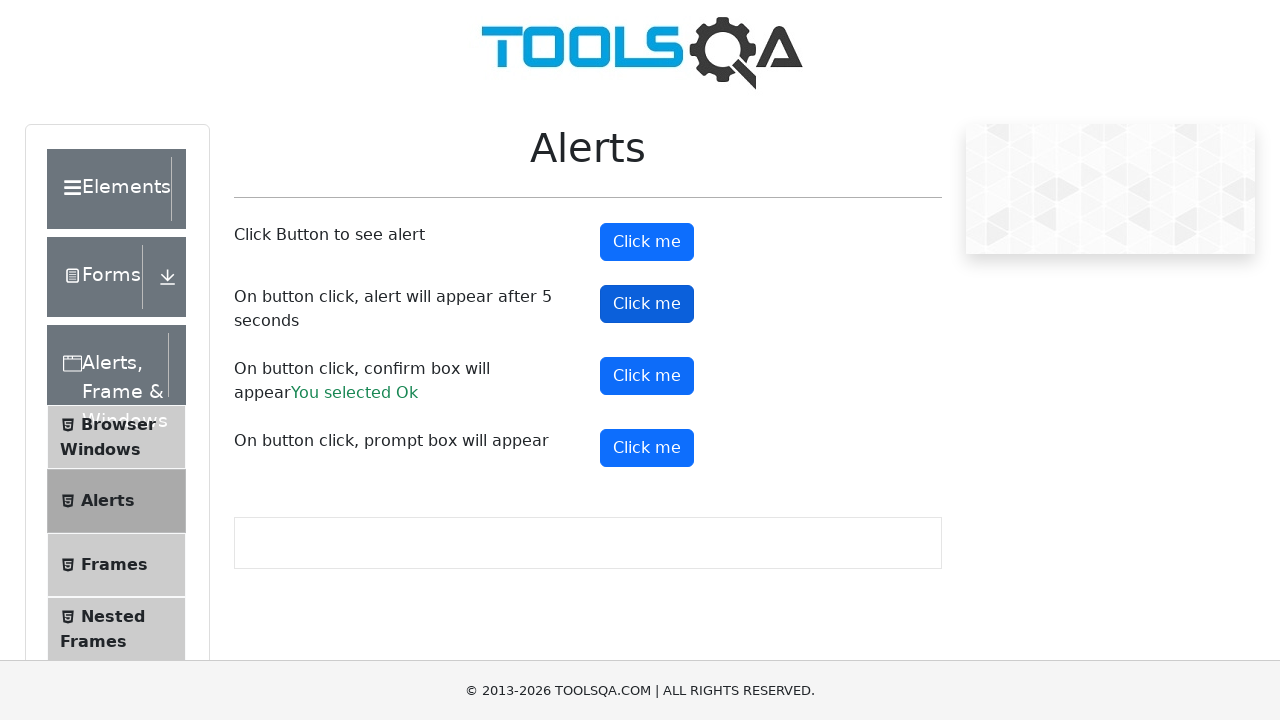

Waited 1 second for confirm dialog to be dismissed
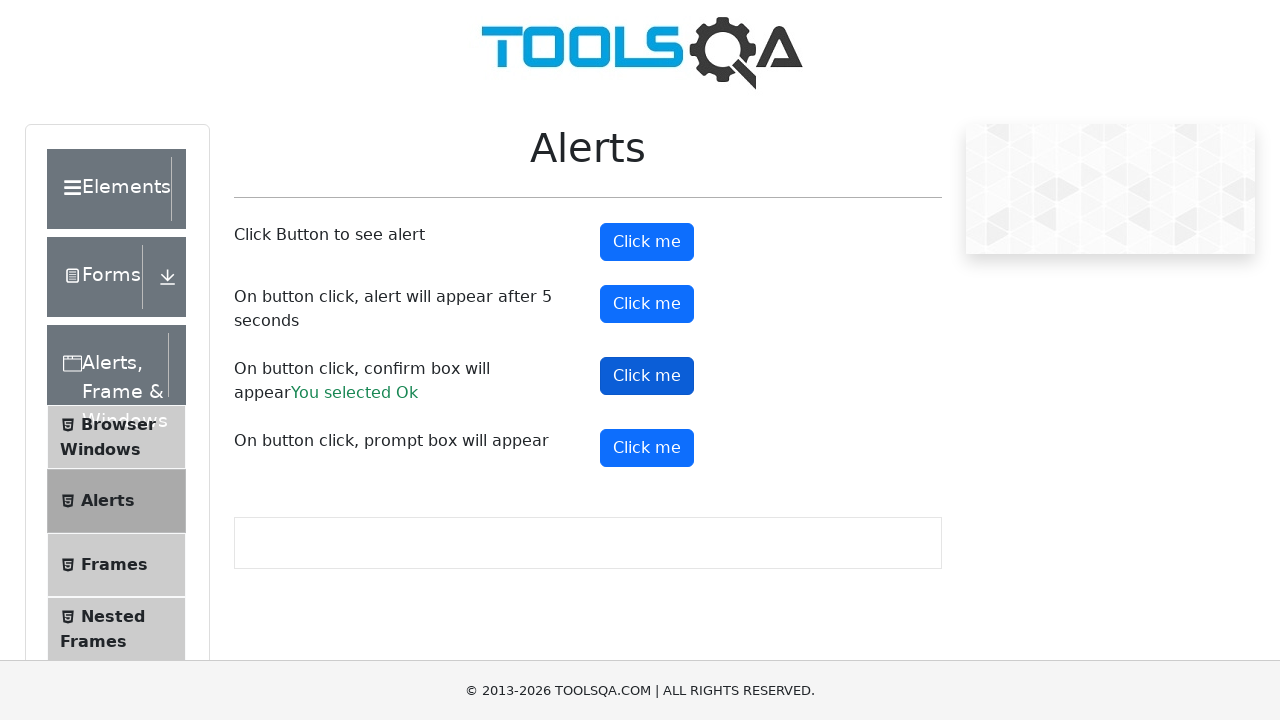

Set up dialog handler to accept prompt dialog with text 'Erlan'
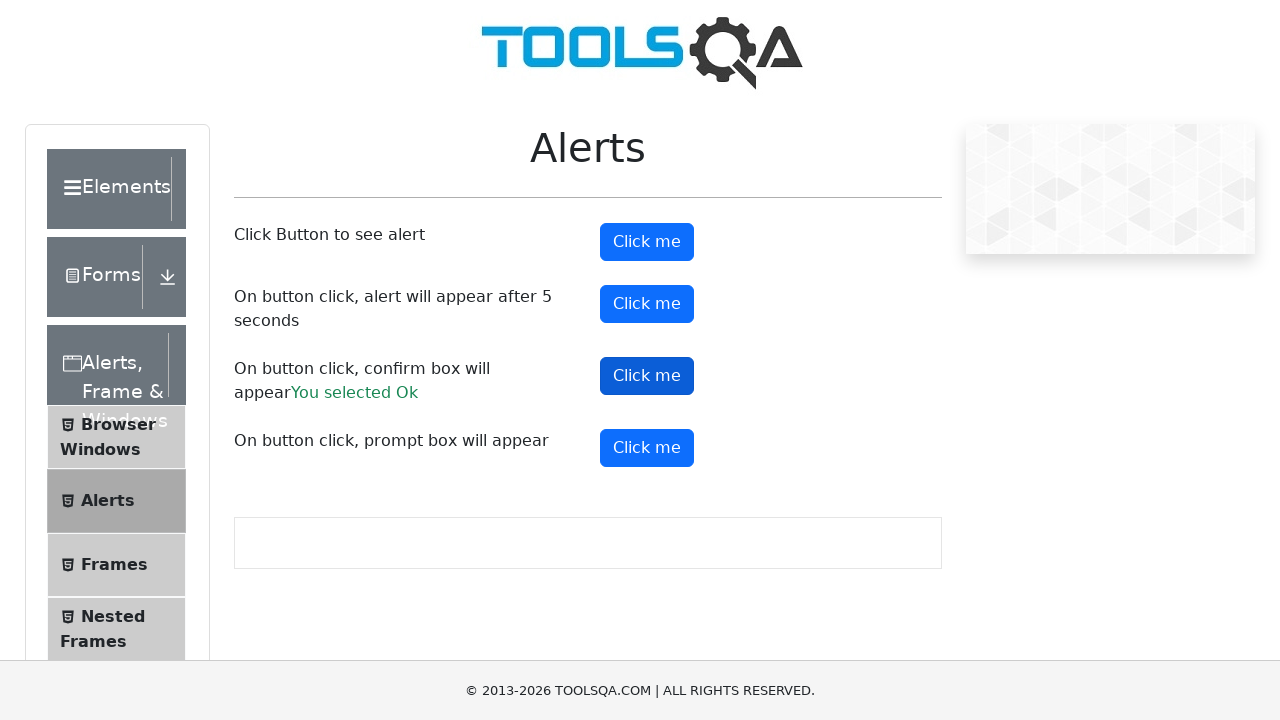

Clicked button to trigger prompt dialog at (647, 448) on #promtButton
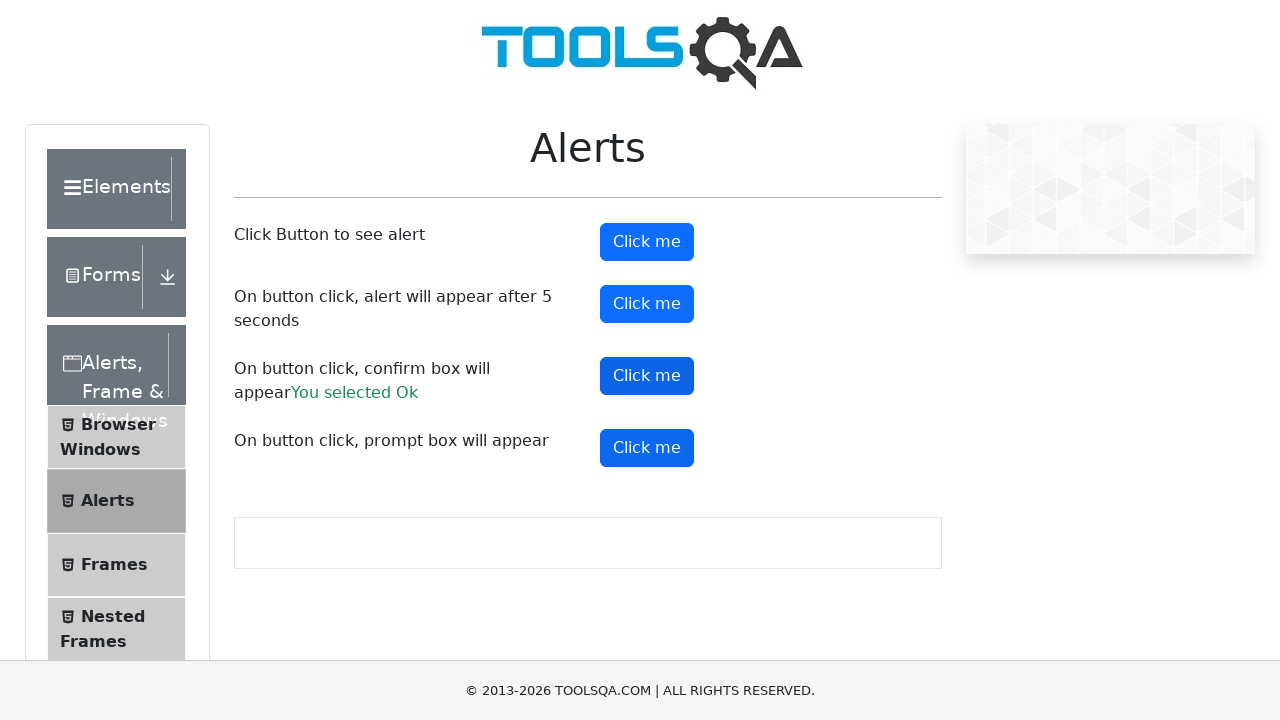

Waited 1 second for prompt dialog to be handled
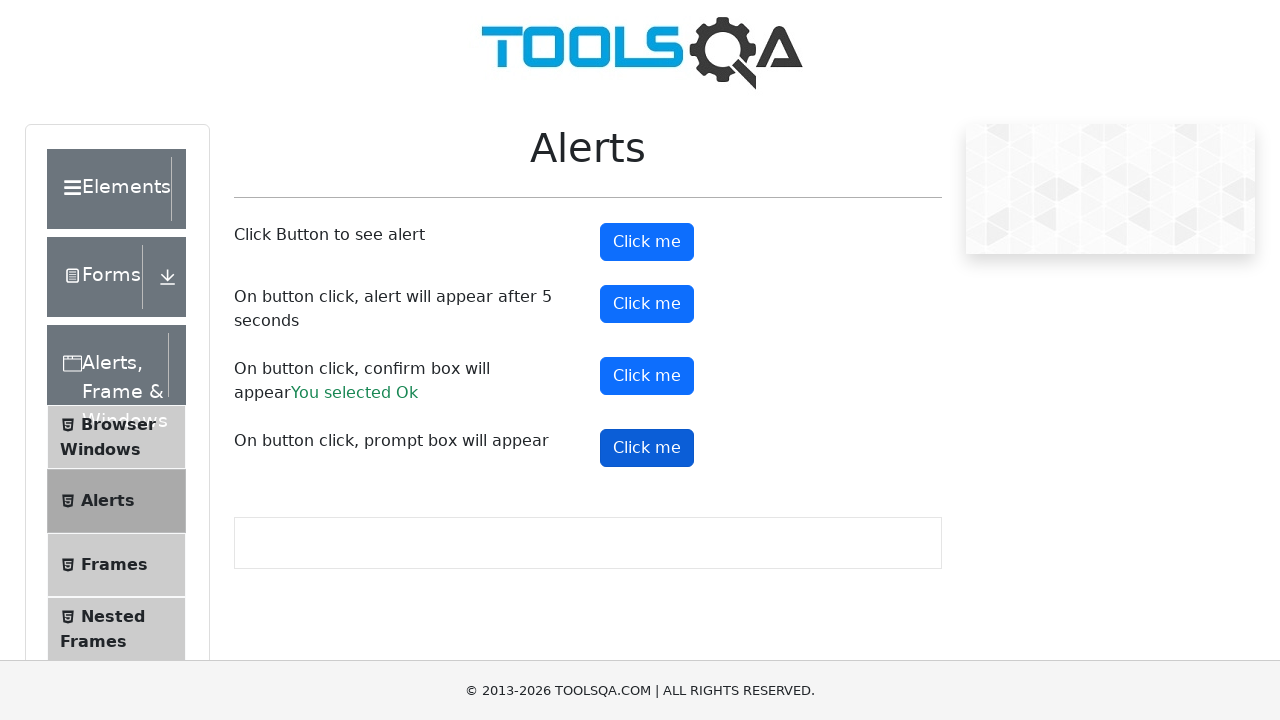

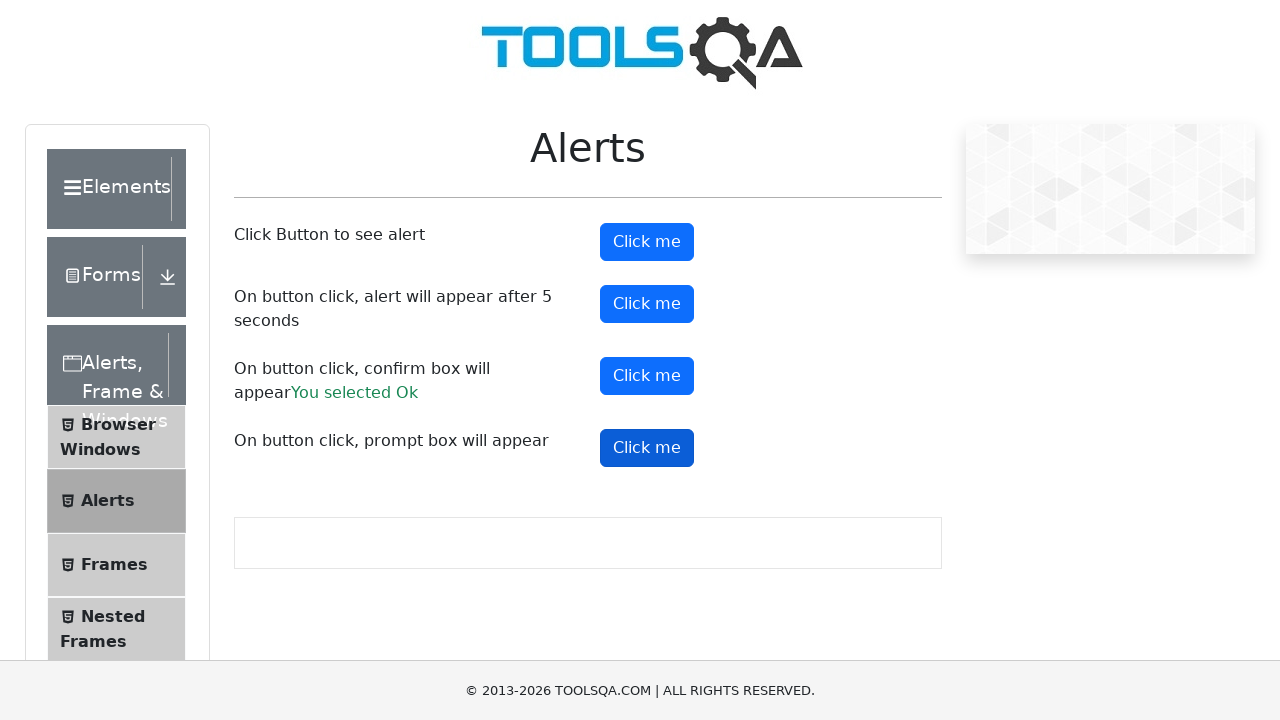